Tests the add/remove elements functionality by clicking Add Element button, verifying Delete button appears, then clicking Delete to remove it

Starting URL: https://the-internet.herokuapp.com/add_remove_elements/

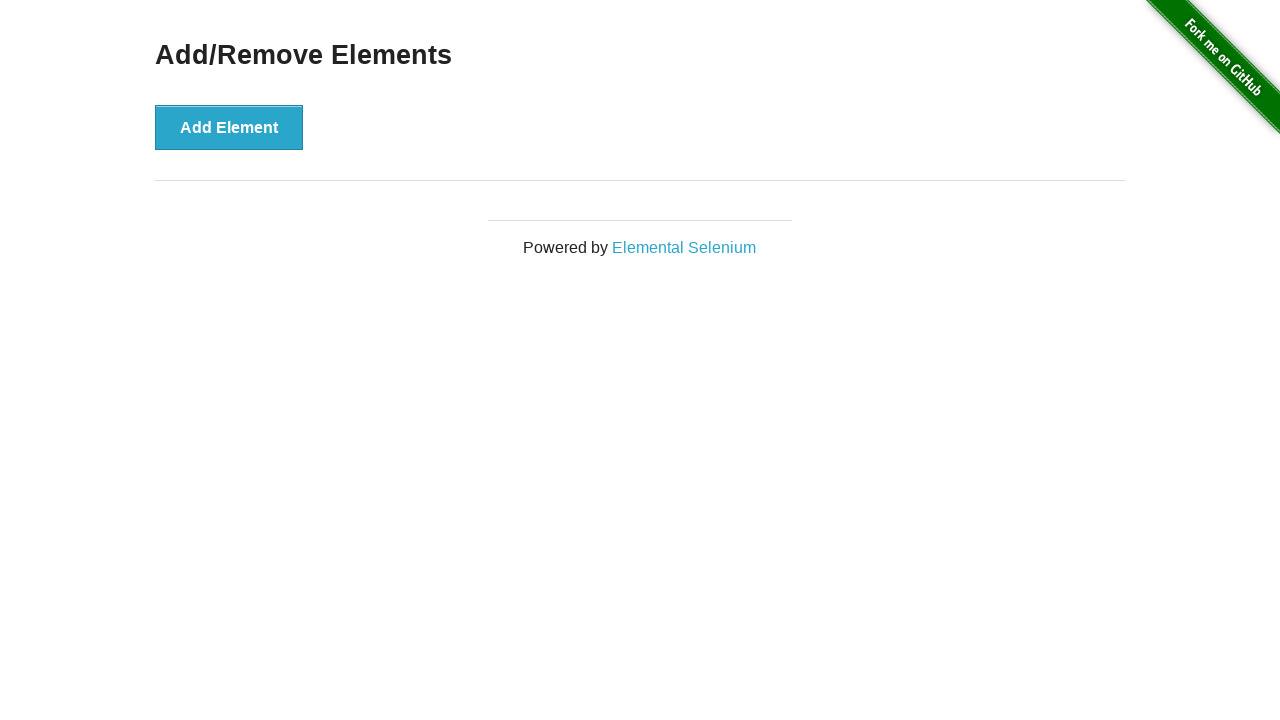

Clicked Add Element button at (229, 127) on button:has-text('Add Element')
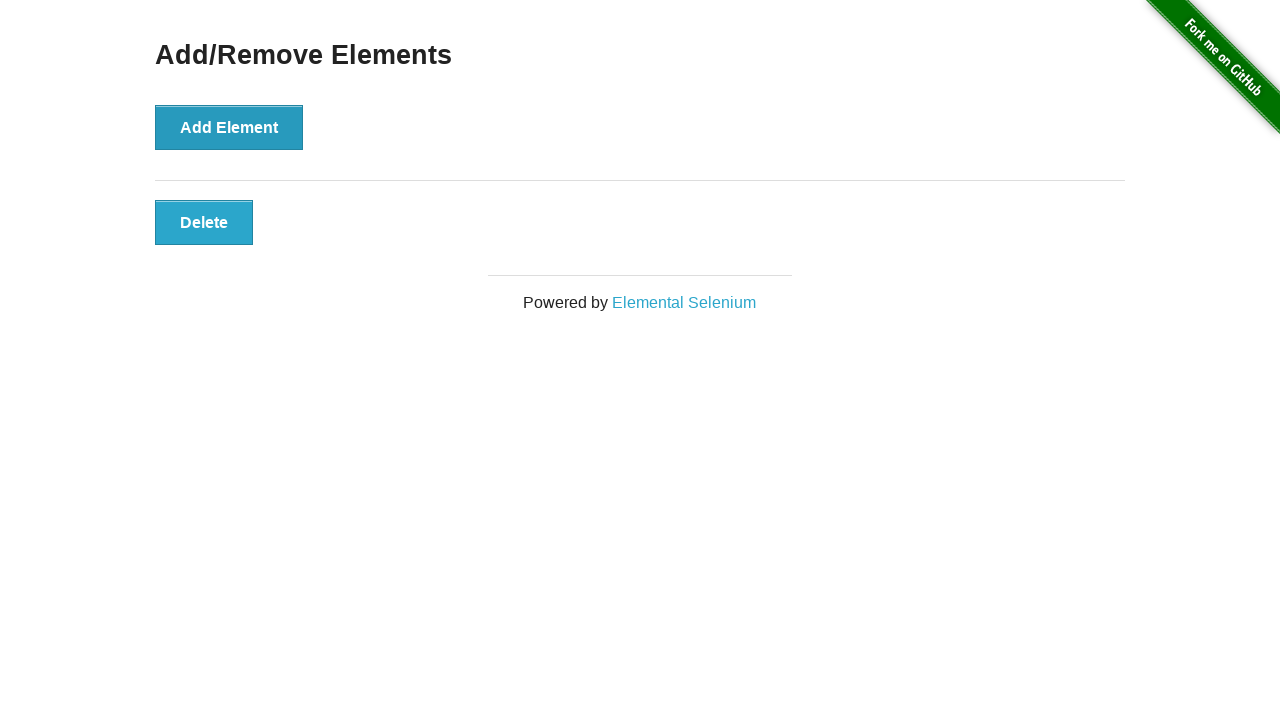

Delete button appeared after adding element
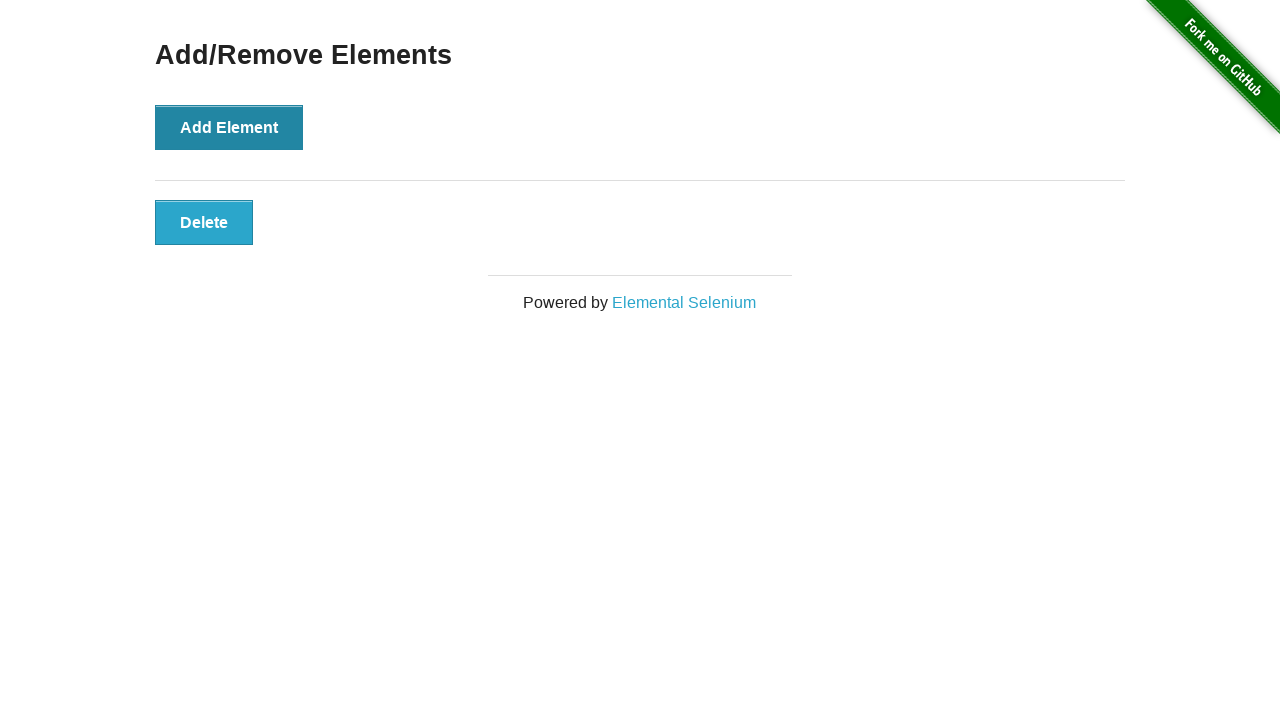

Clicked Delete button to remove element at (204, 222) on button:has-text('Delete')
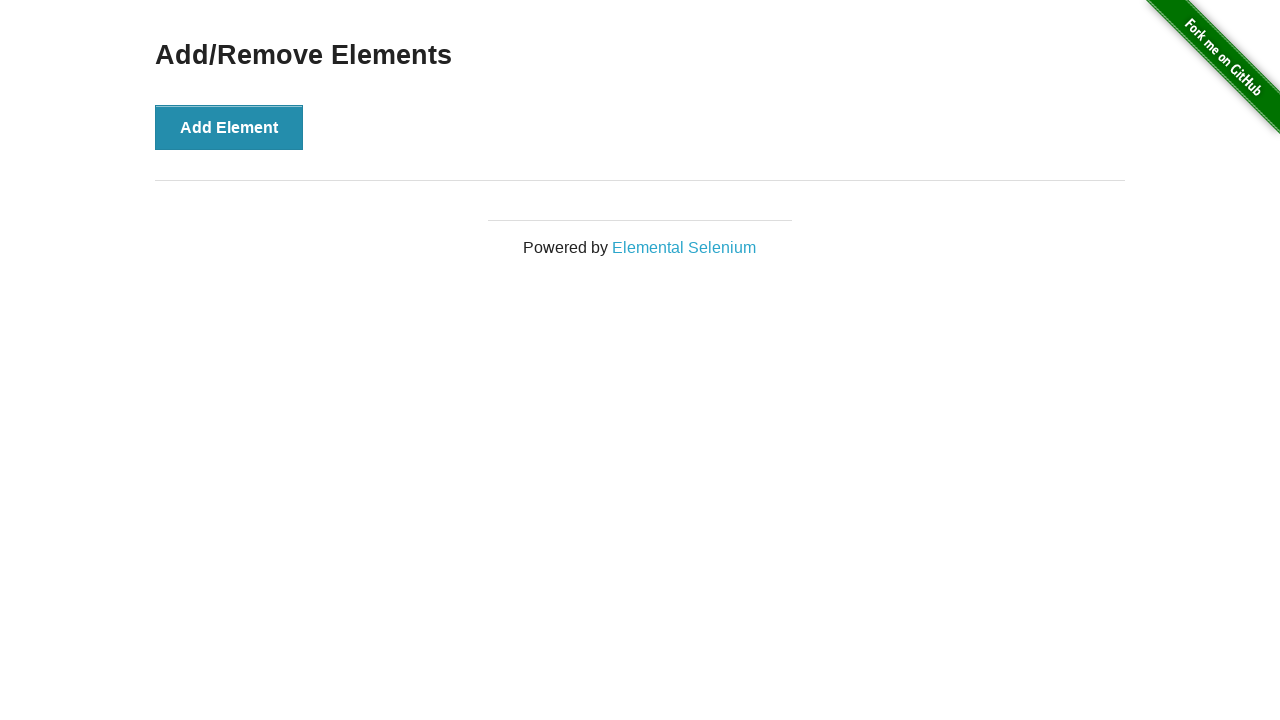

Verified page heading still visible after element removal
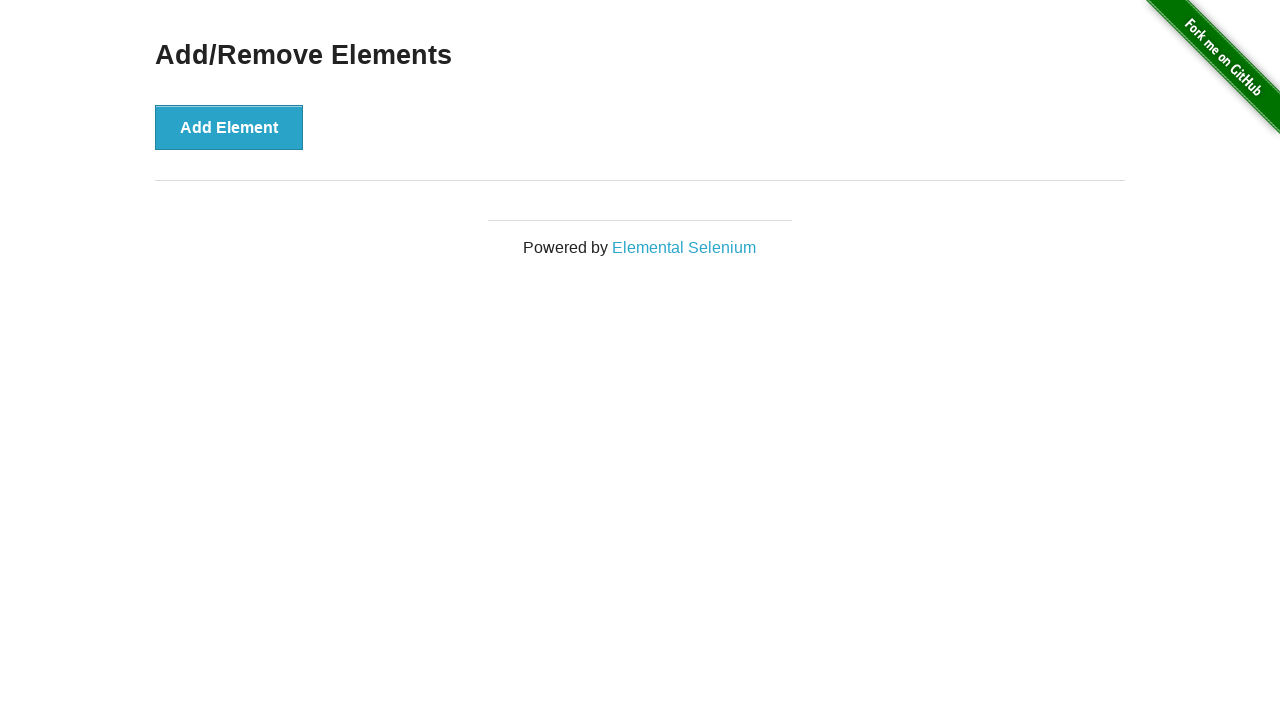

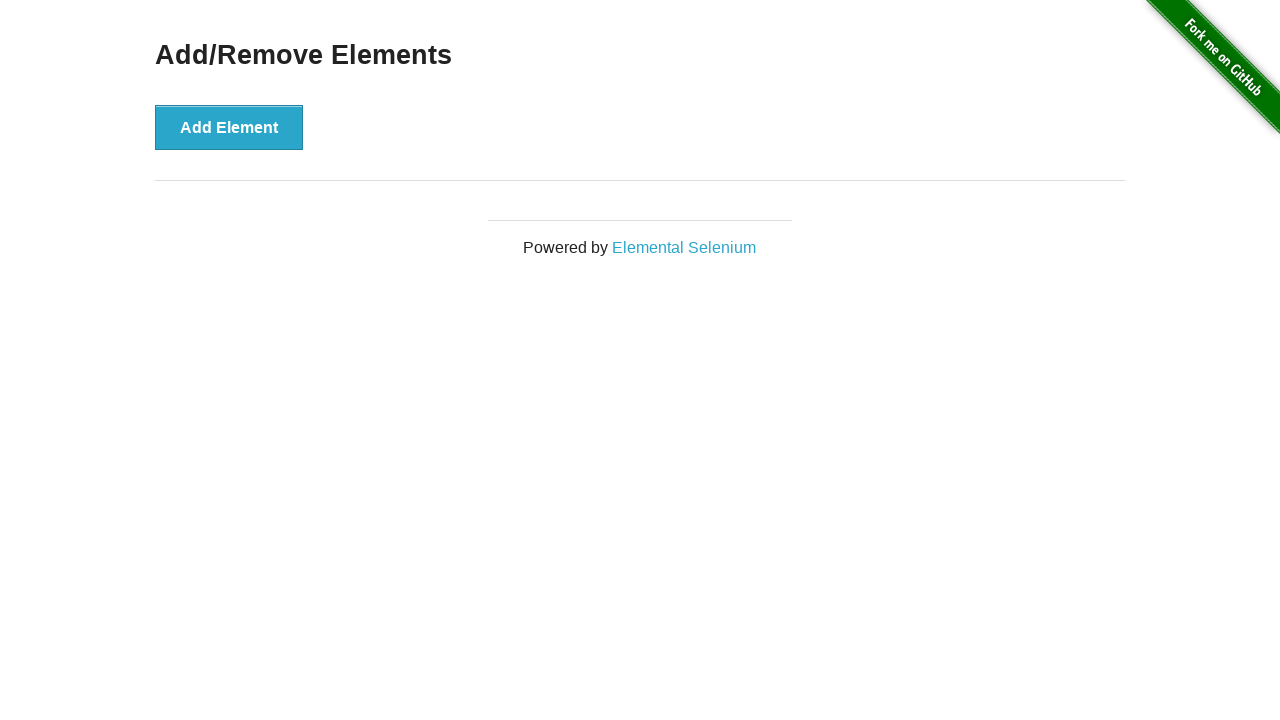